Tests checkout form submission by filling personal information, address, and payment details, then clicking the proceed button

Starting URL: https://getbootstrap.com/docs/4.0/examples/checkout/

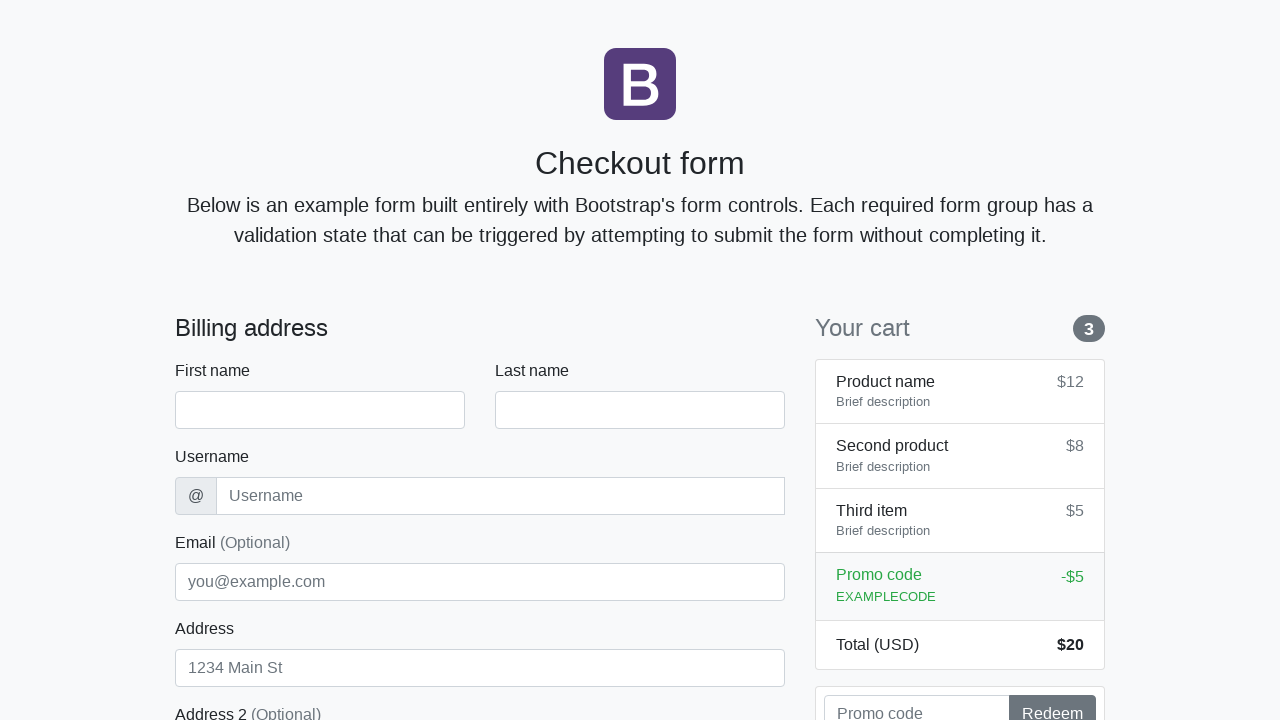

Waited for checkout form to load
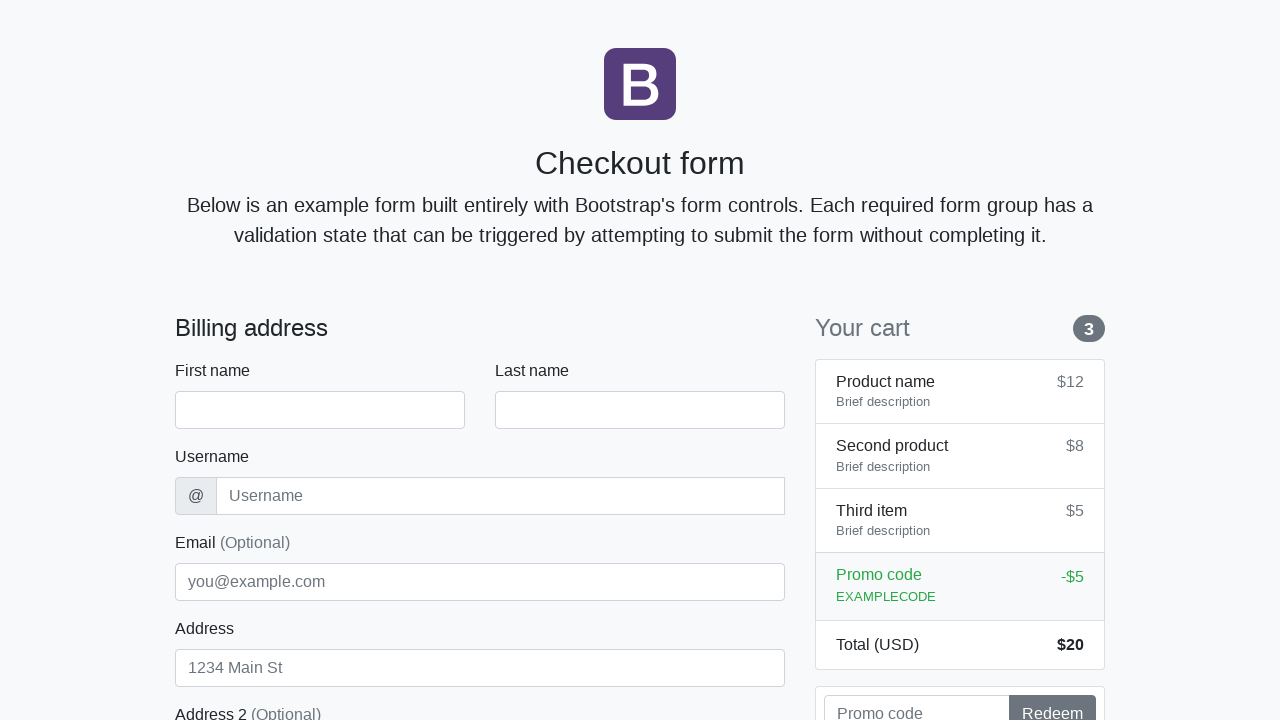

Filled first name field with 'Robert' on #firstName
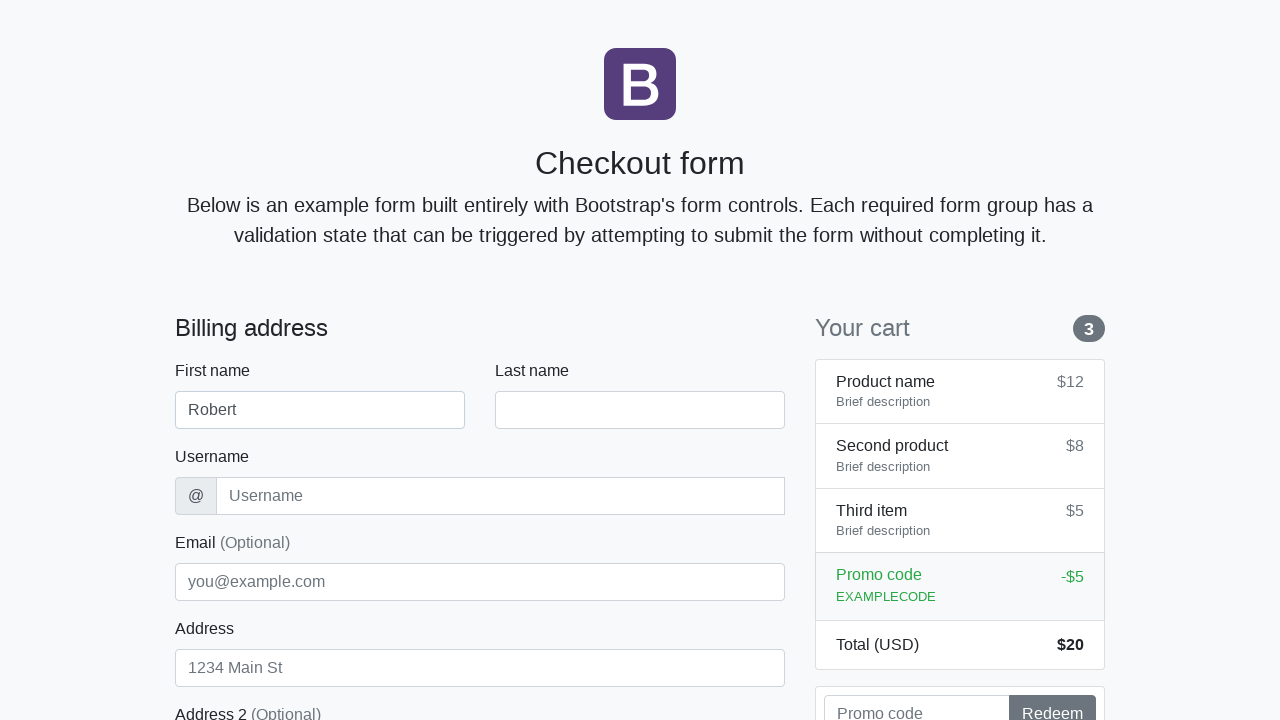

Filled last name field with 'Johnson' on #lastName
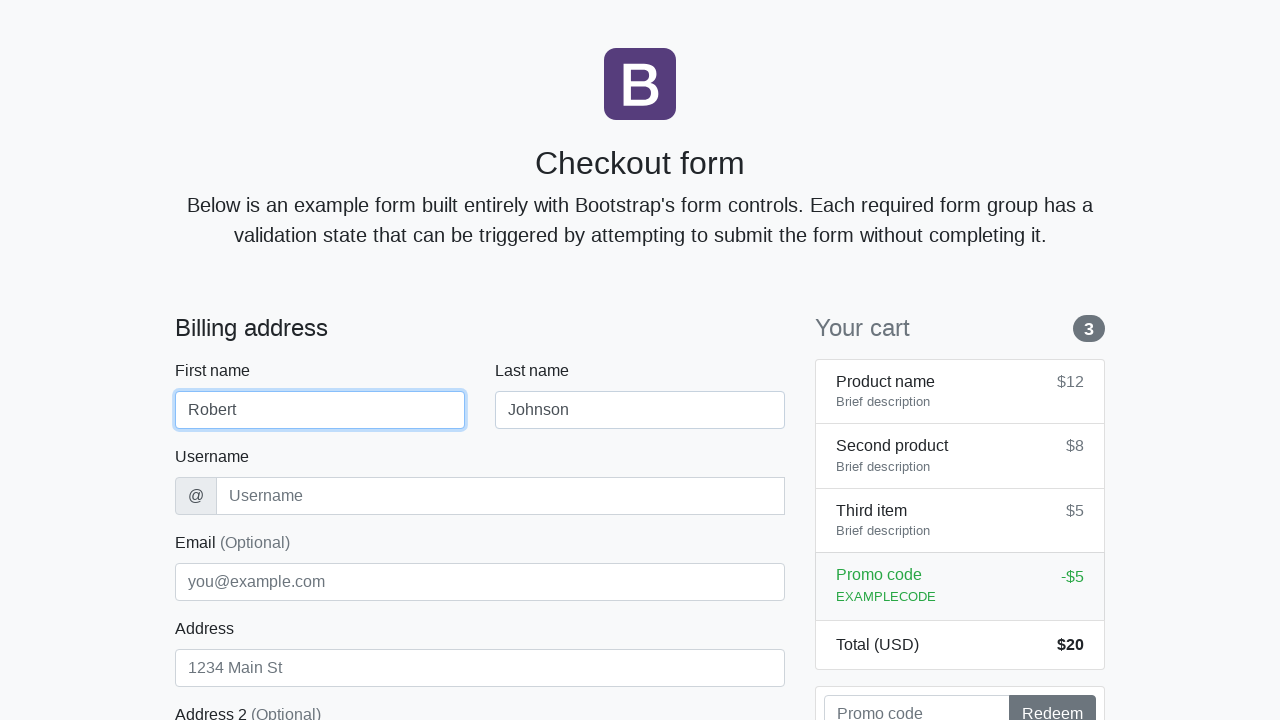

Filled username field with 'rjohnson_test' on #username
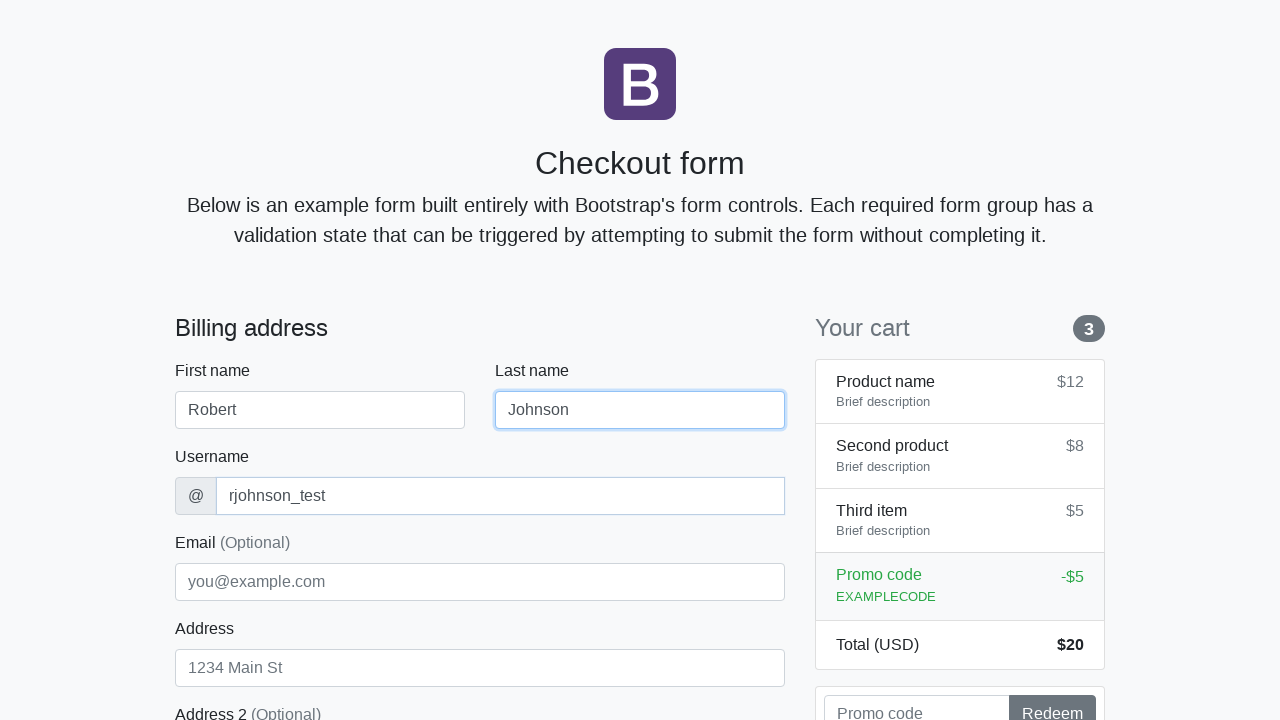

Filled address field with 'Cedar Lane 321' on #address
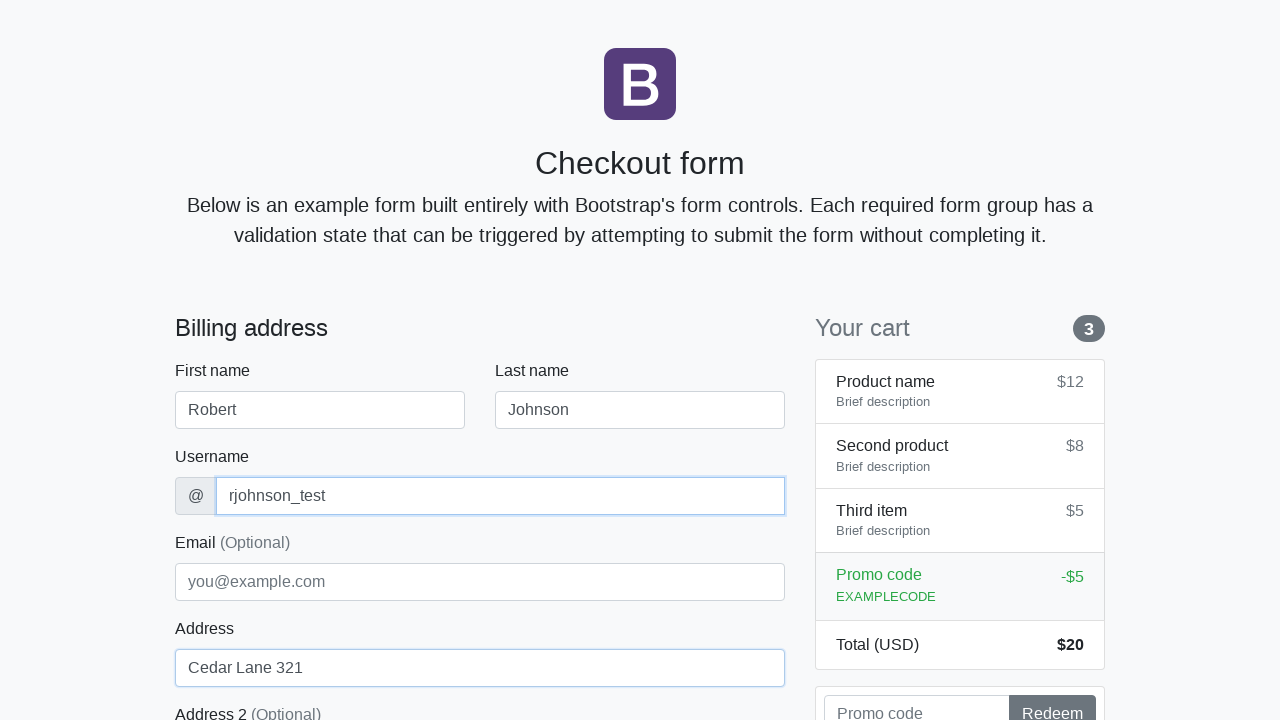

Filled email field with 'robert.j@company.net' on #email
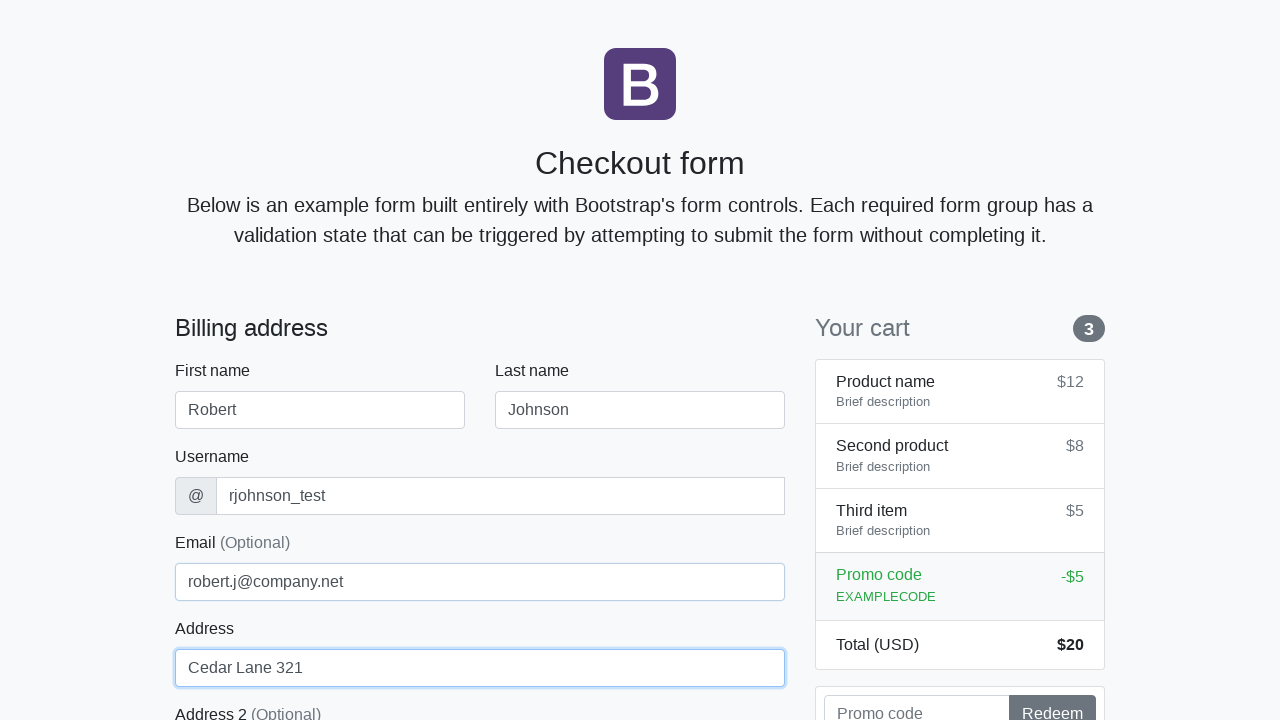

Selected 'United States' from country dropdown on #country
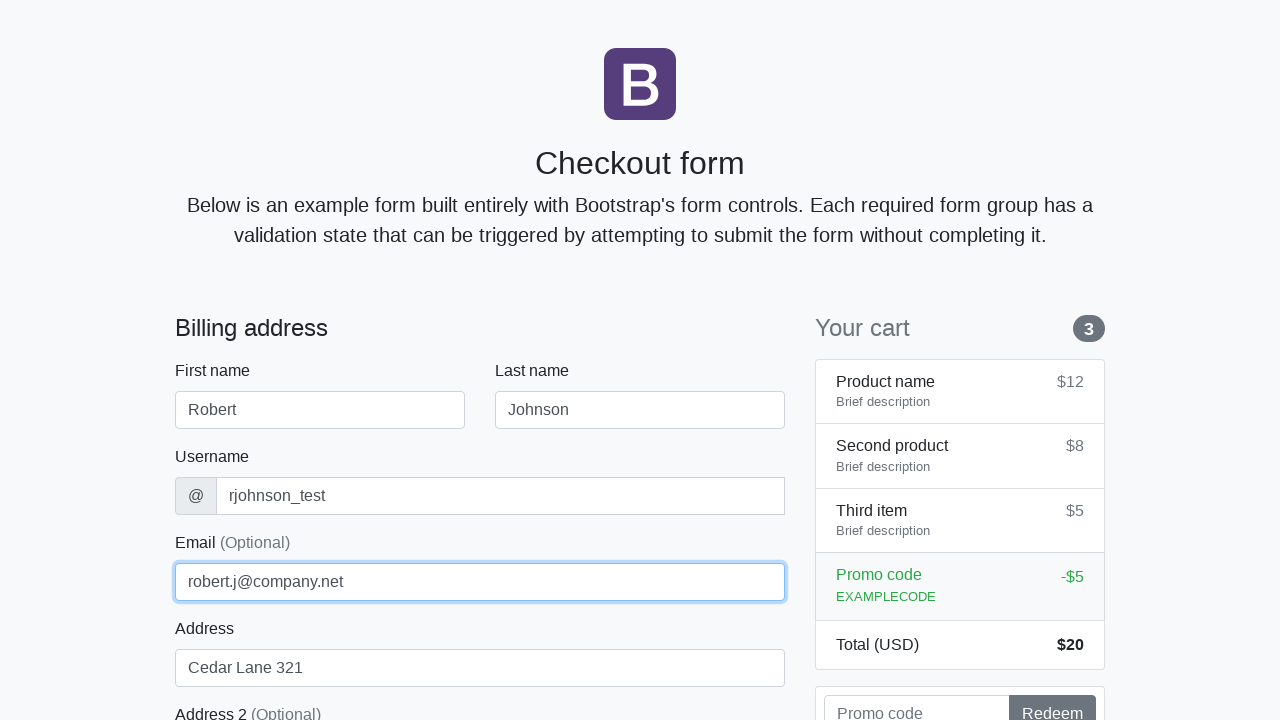

Selected 'California' from state dropdown on #state
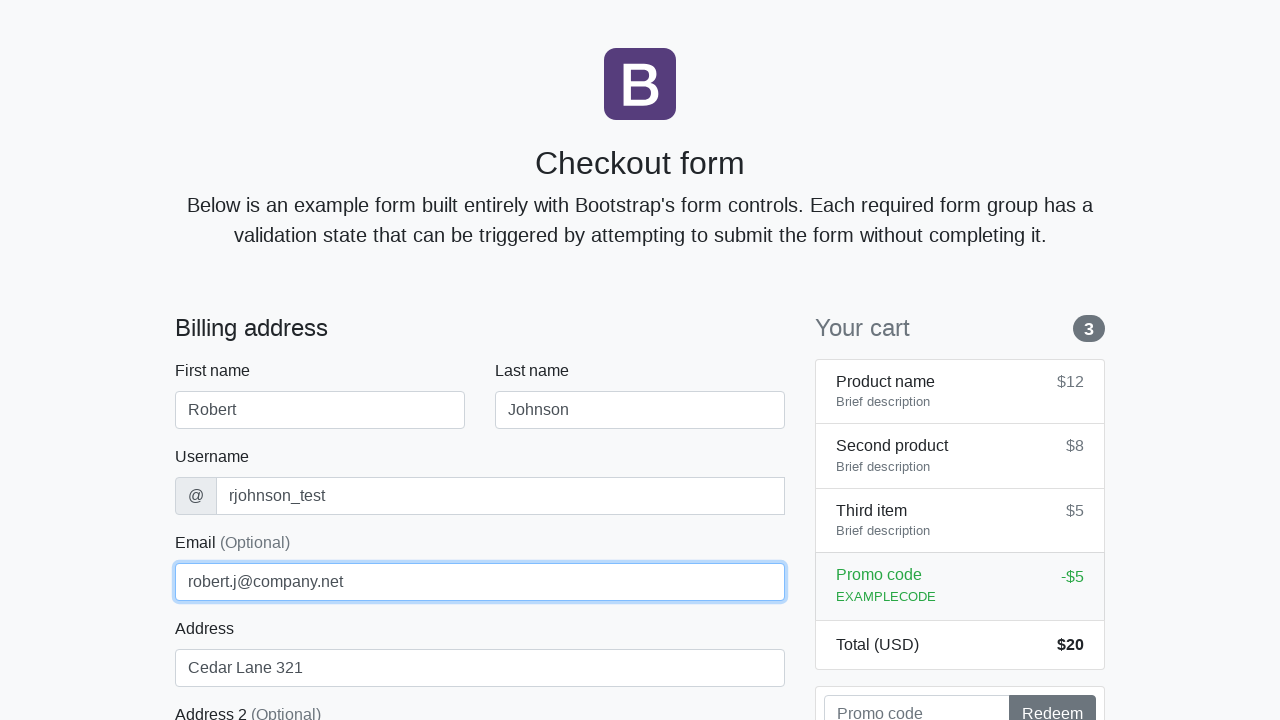

Filled zip code field with '60601' on #zip
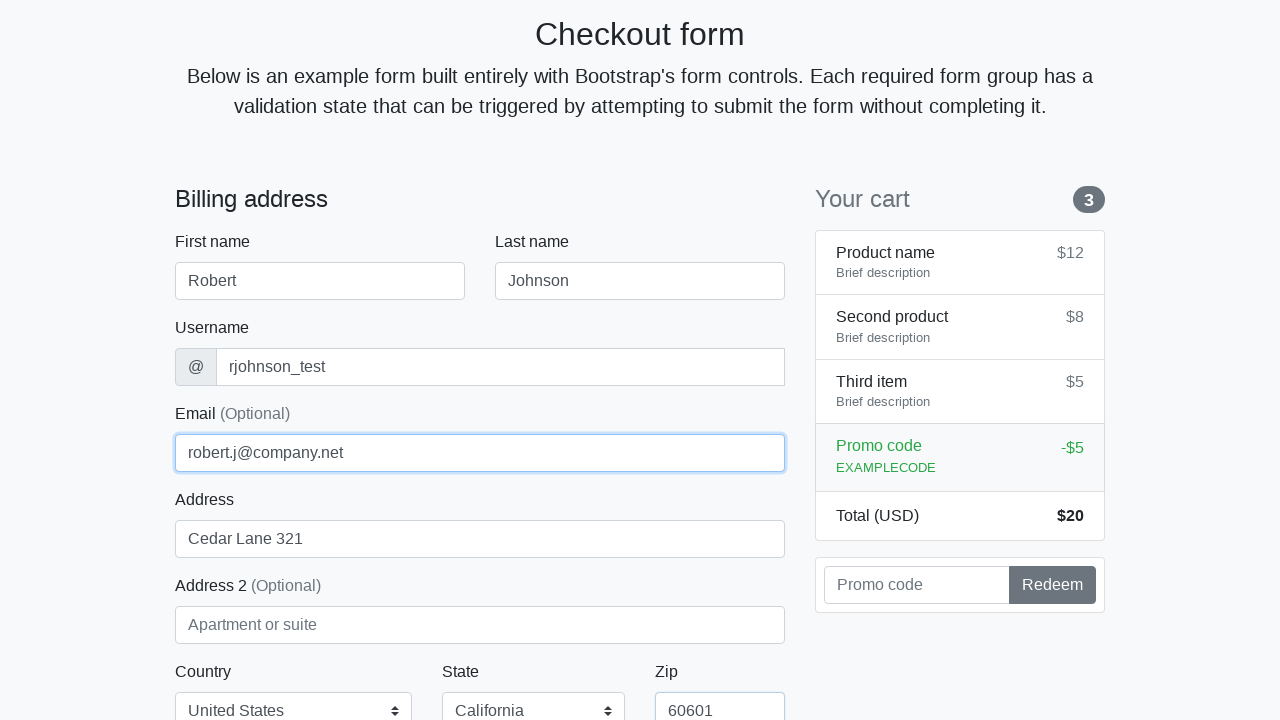

Filled credit card name field with 'Robert Johnson' on #cc-name
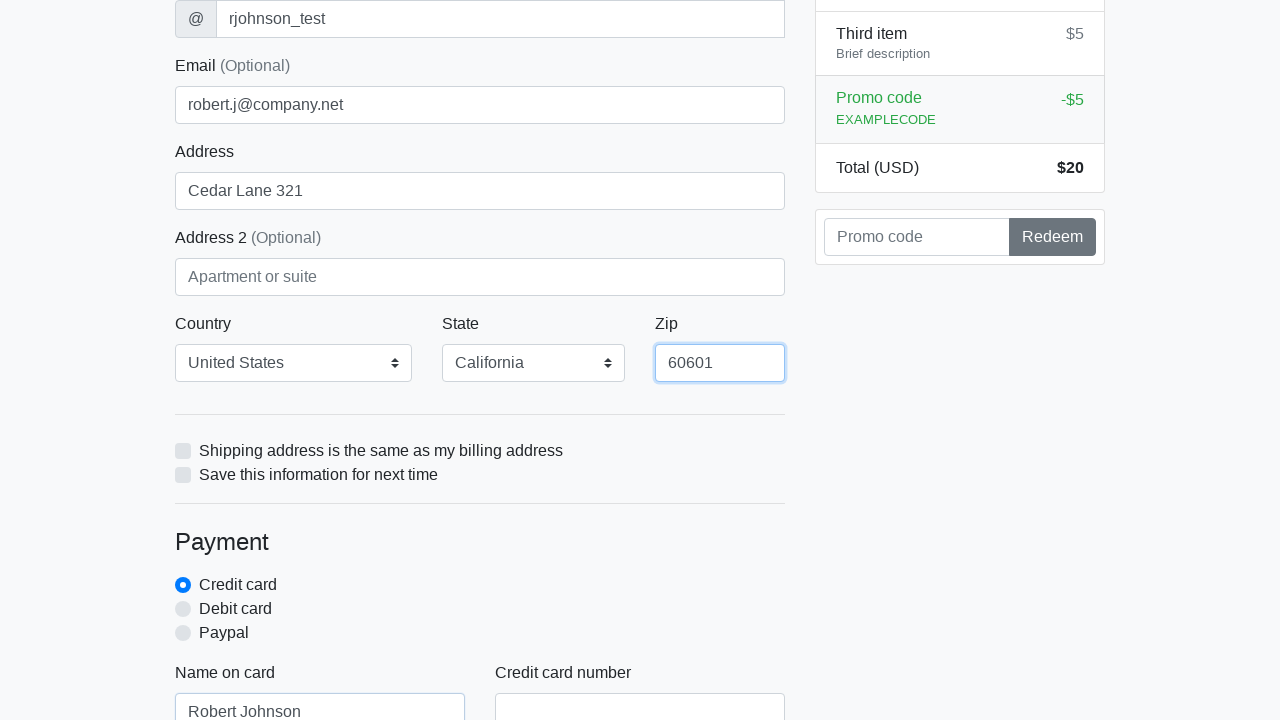

Filled credit card number field with '5114496353984312' on #cc-number
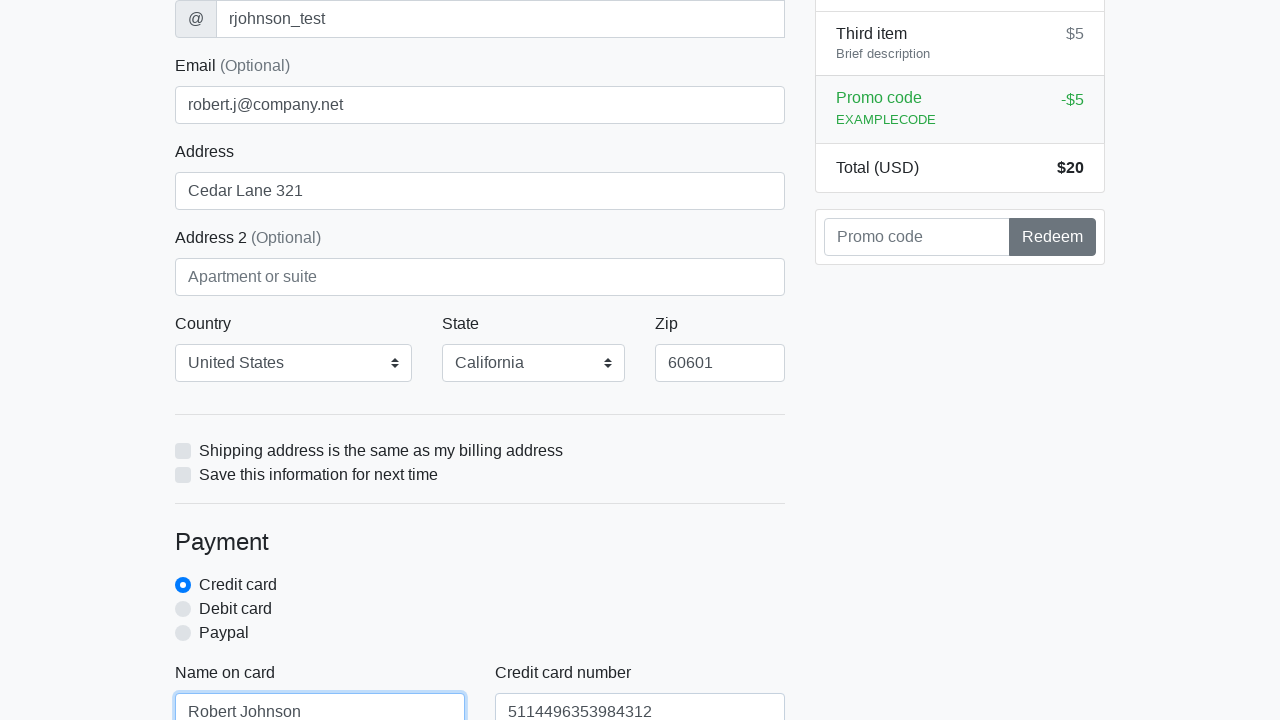

Filled credit card expiration field with '11/24' on #cc-expiration
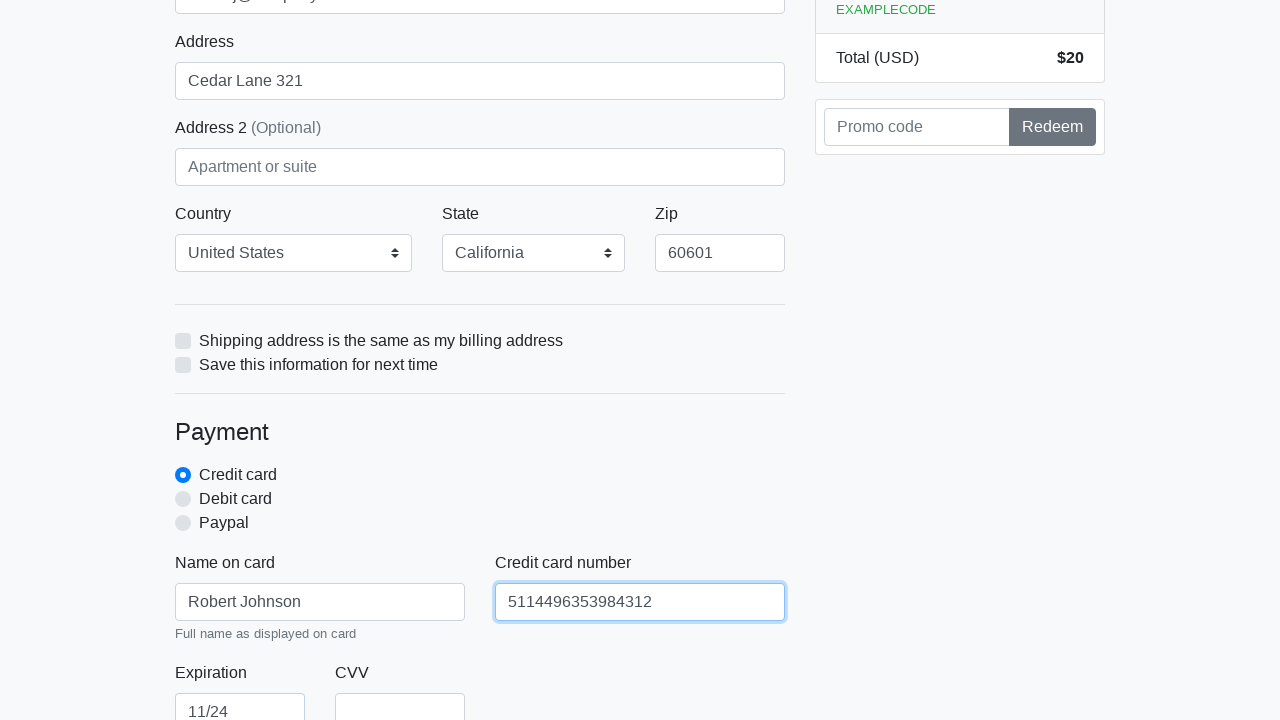

Filled credit card CVV field with '654' on #cc-cvv
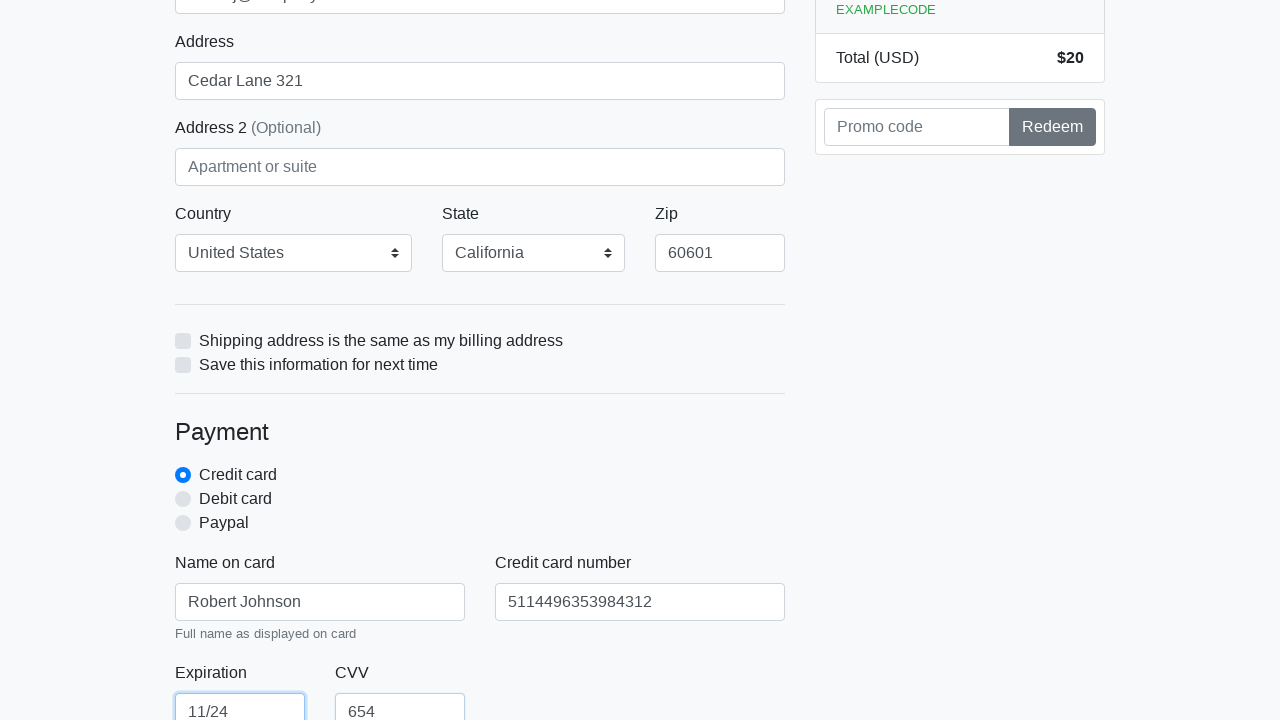

Clicked proceed button to submit checkout form at (480, 500) on xpath=/html/body/div/div[2]/div[2]/form/button
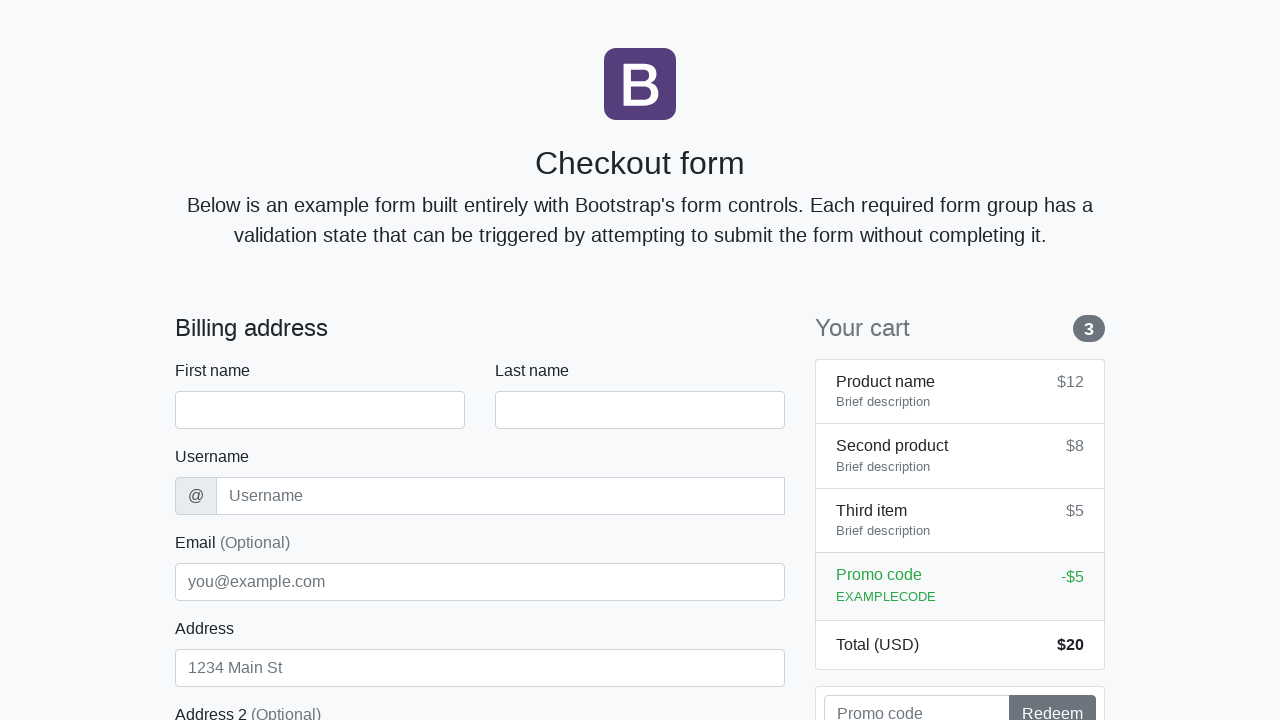

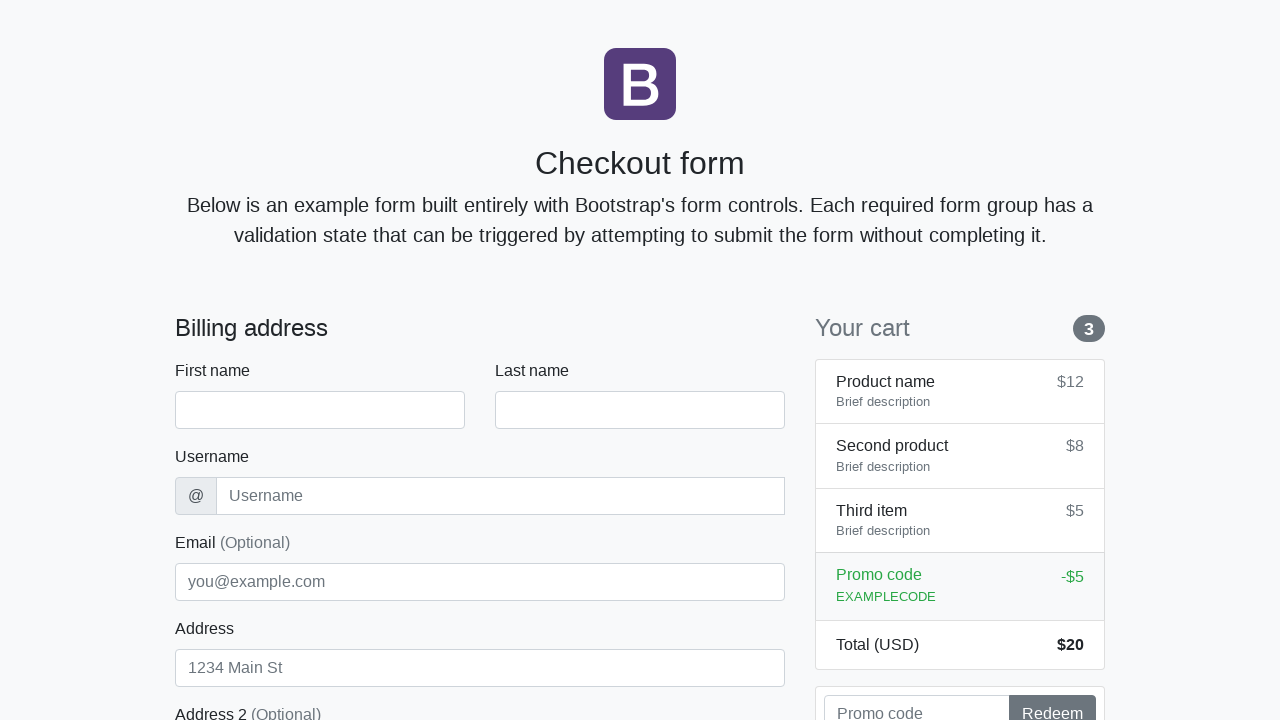